Tests various form controls on a Selenium practice page including clicking a link, filling text boxes, checking checkboxes, filling text areas, selecting from dropdowns, and clicking radio buttons.

Starting URL: http://softwaretesting-guru.blogspot.com/p/blog-page.html

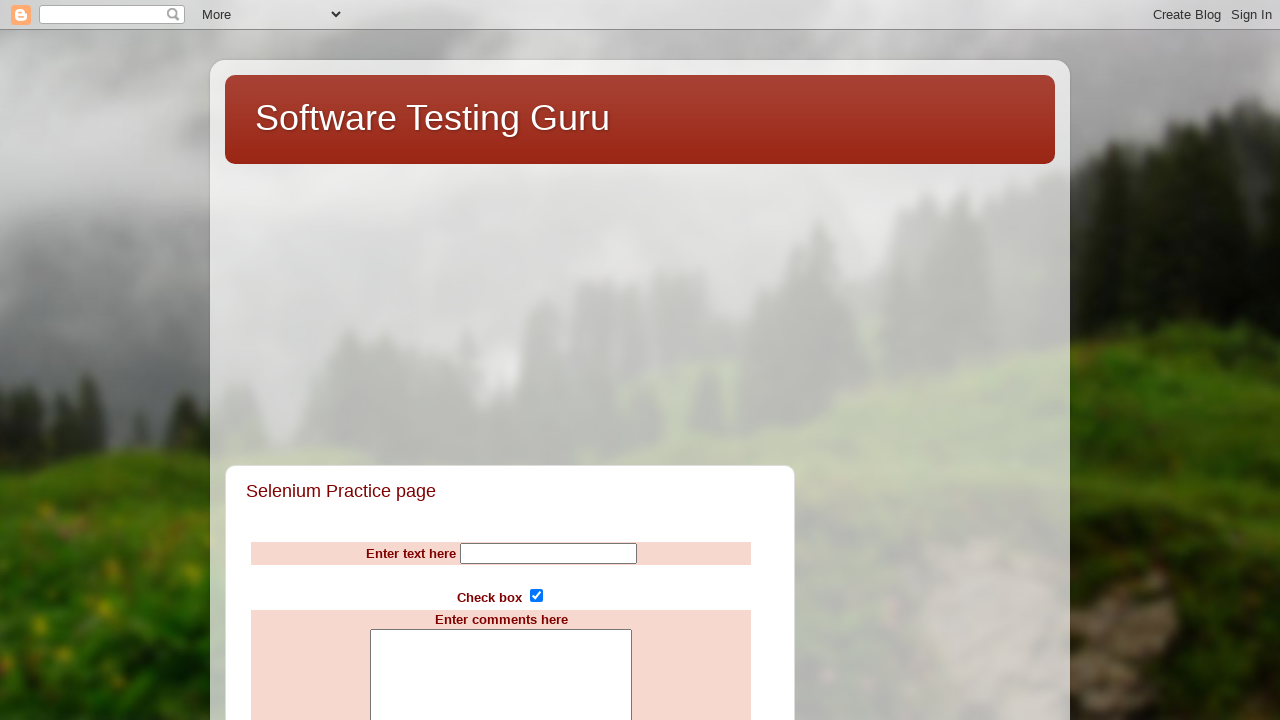

Clicked on the Selenium Practice page link at (510, 491) on text=Selenium Practice page
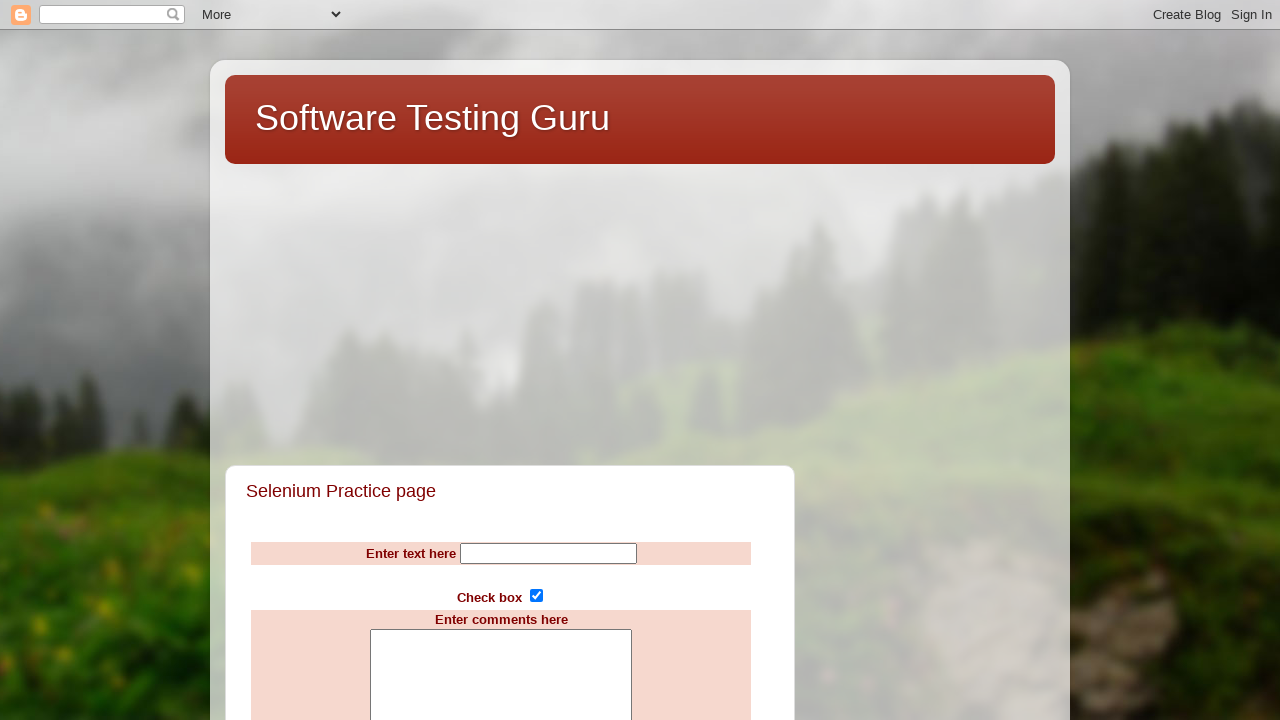

Practice page loaded (domcontentloaded)
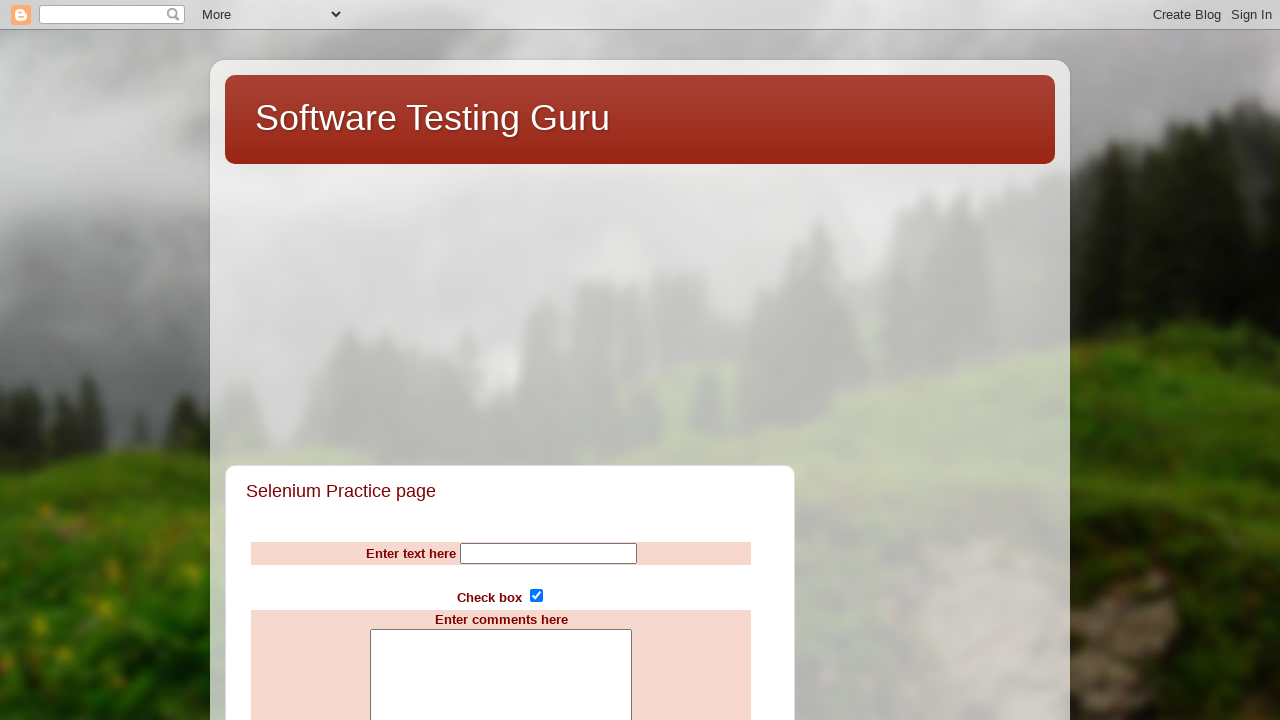

Filled Name text box with 'i am too simple to understand' on input[name='Name']
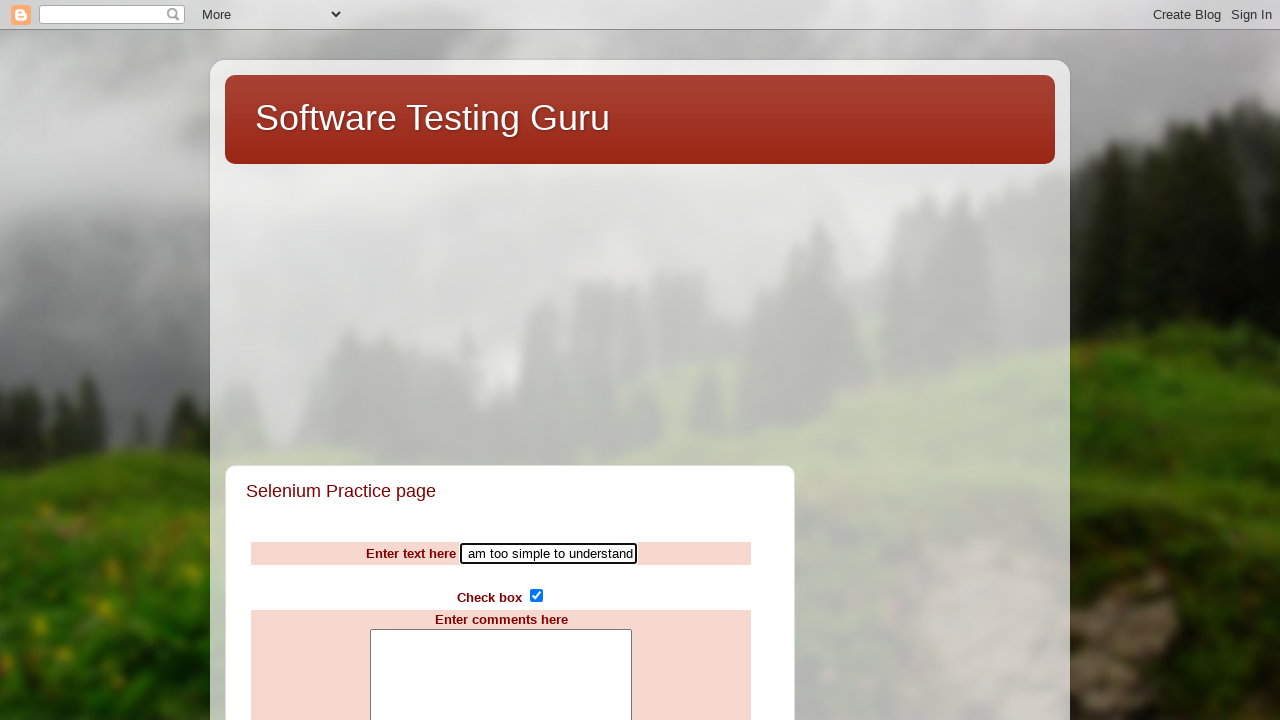

Checked the subscribe checkbox at (536, 596) on input[name='subscribe']
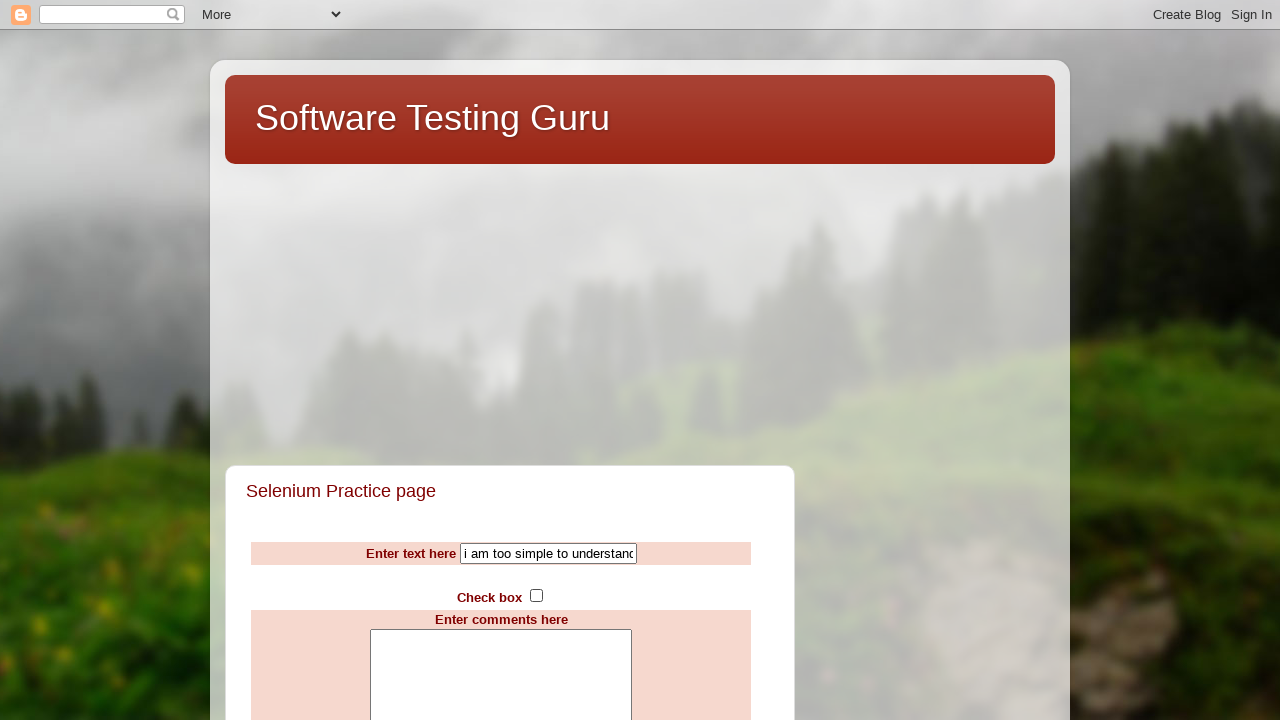

Filled comments text area with 'heeyyy this is krishna here' on textarea[name='comments']
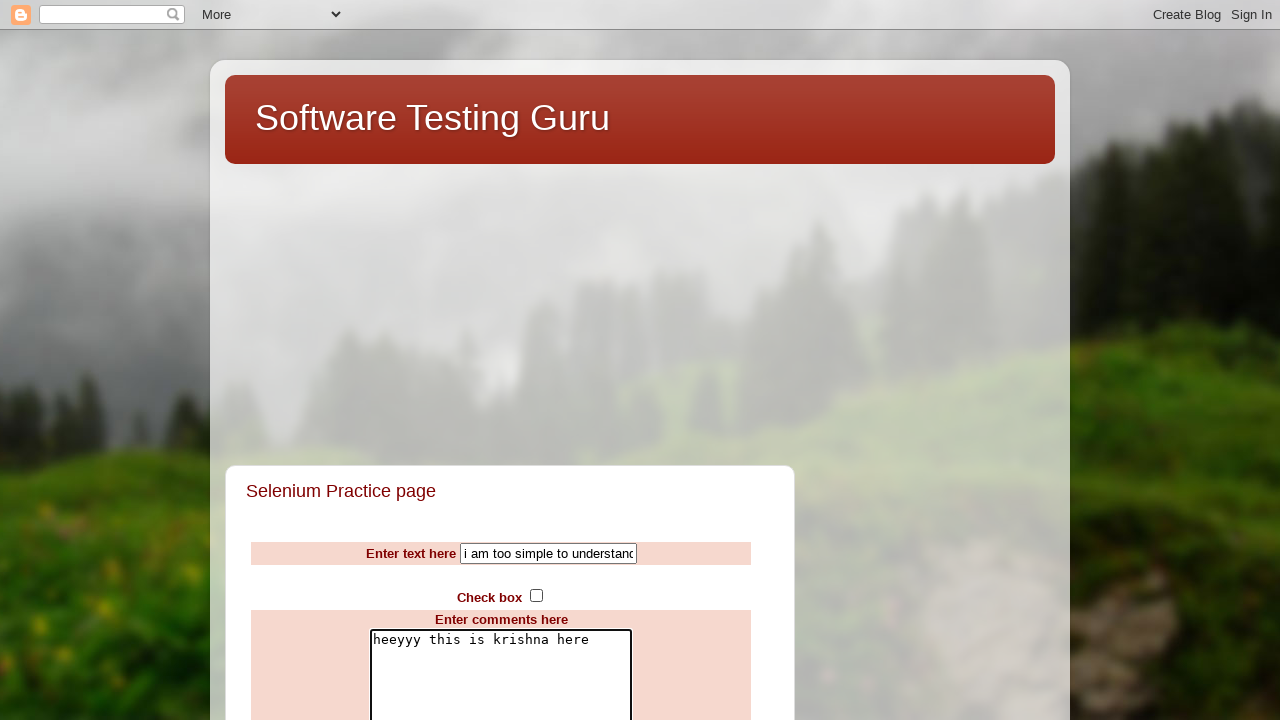

Selected 'Aruba' from the countries dropdown on select[name='countries']
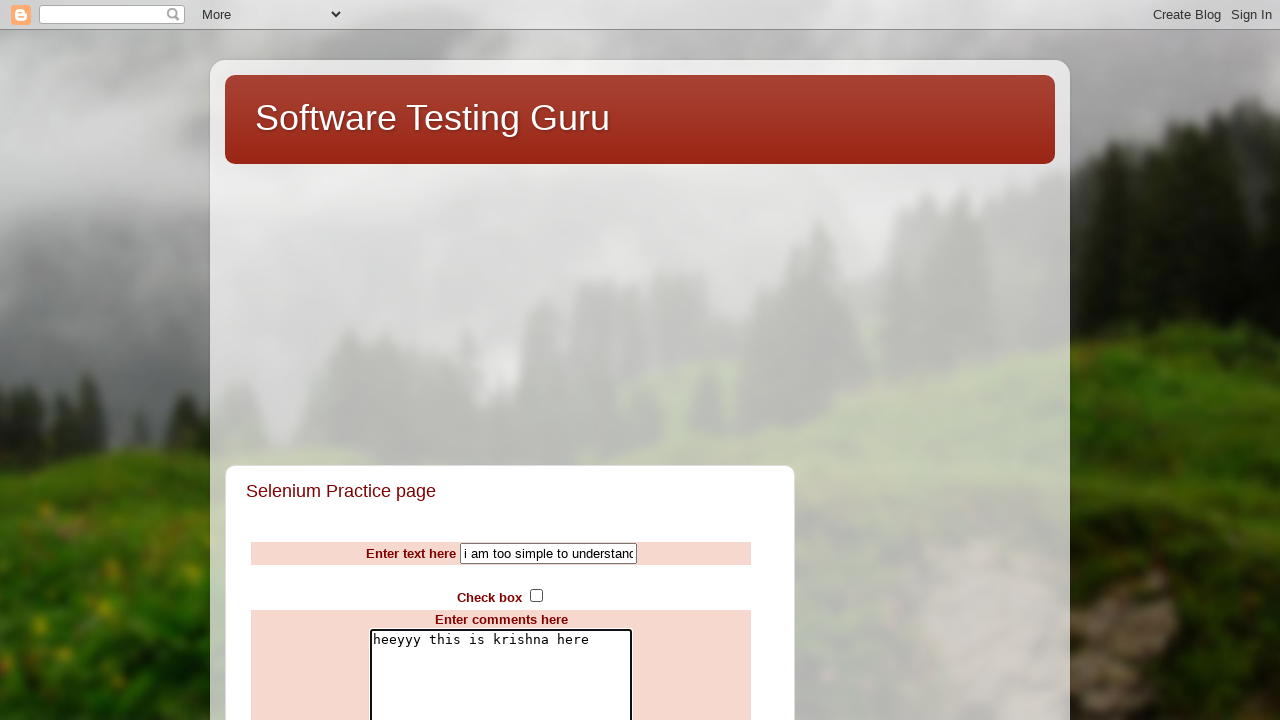

Clicked the 'bad' radio button at (490, 360) on input[value='bad']
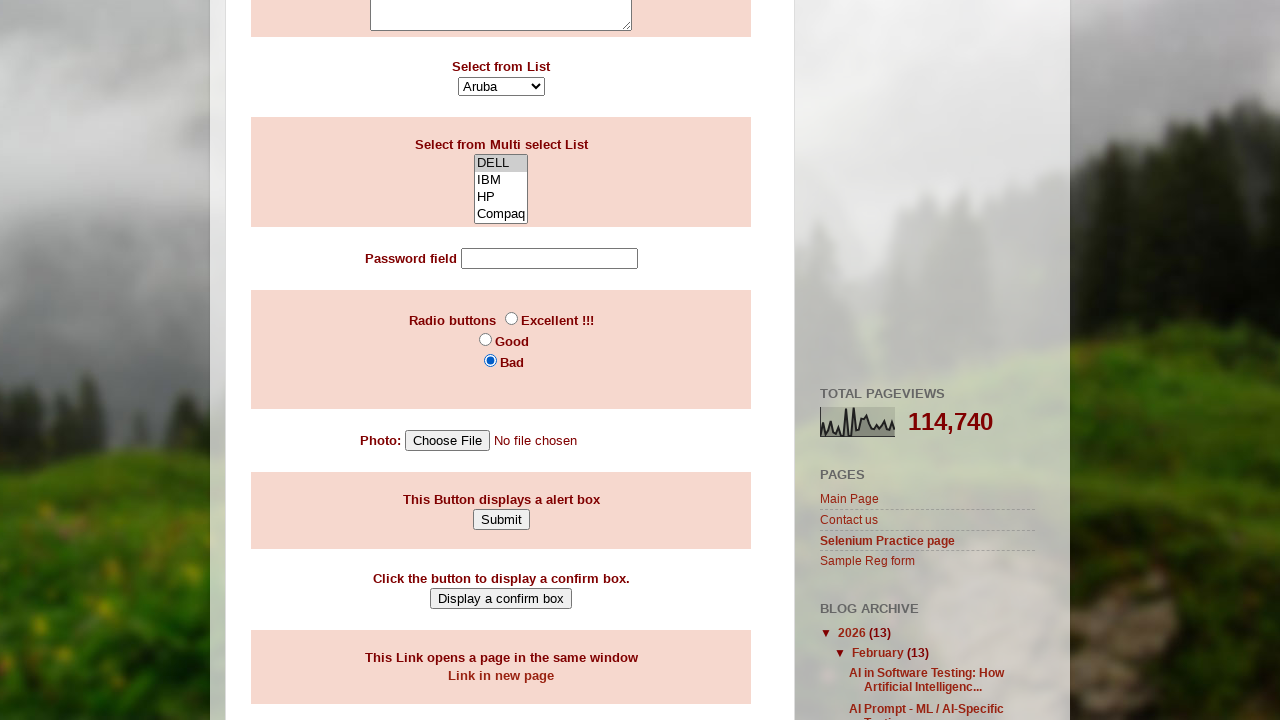

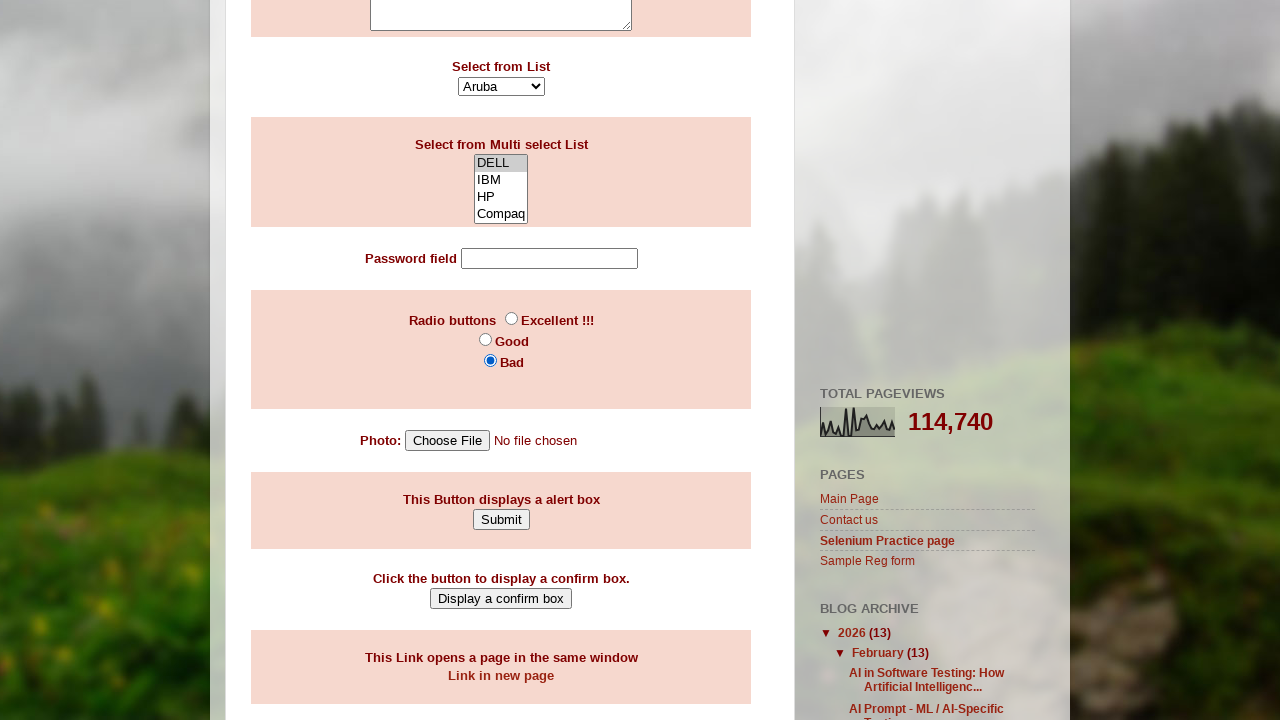